Tests the home page by verifying various elements exist on the page including links, divs, active elements, and navigation items like LOGIN and HOME.

Starting URL: https://telranedu.web.app/home

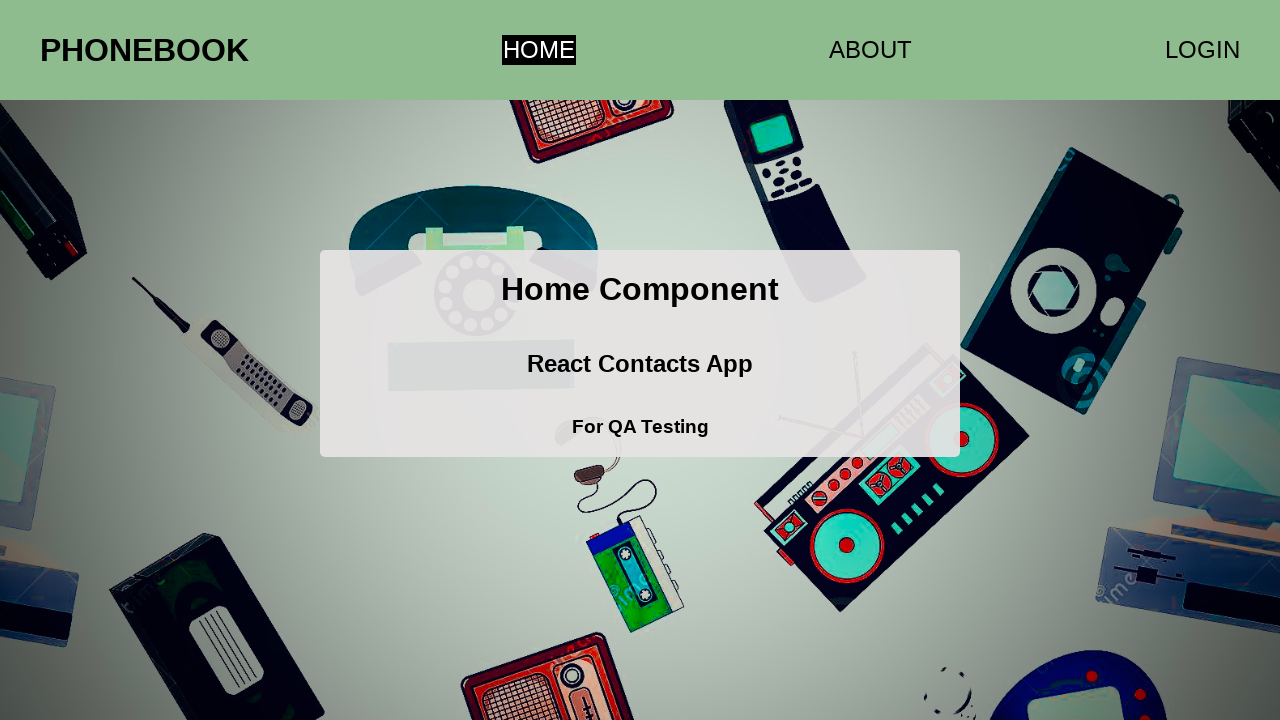

Verified at least one anchor tag exists on the page
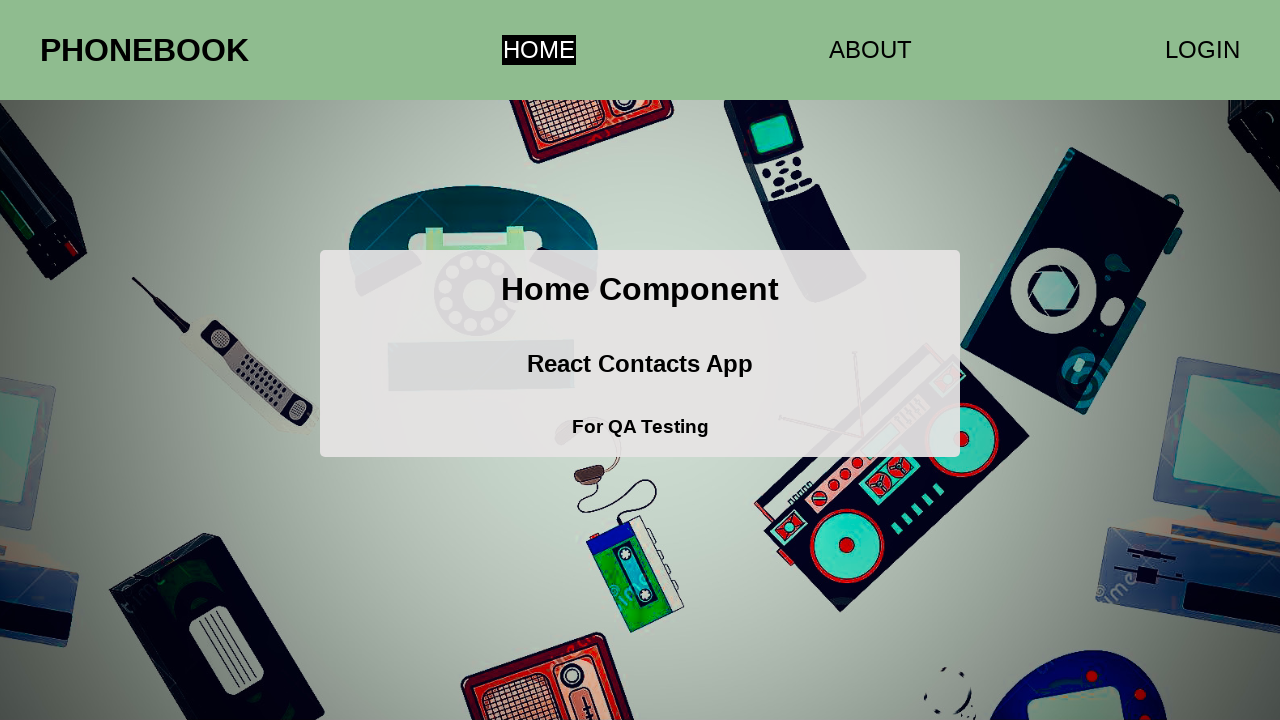

Verified div elements exist on the page
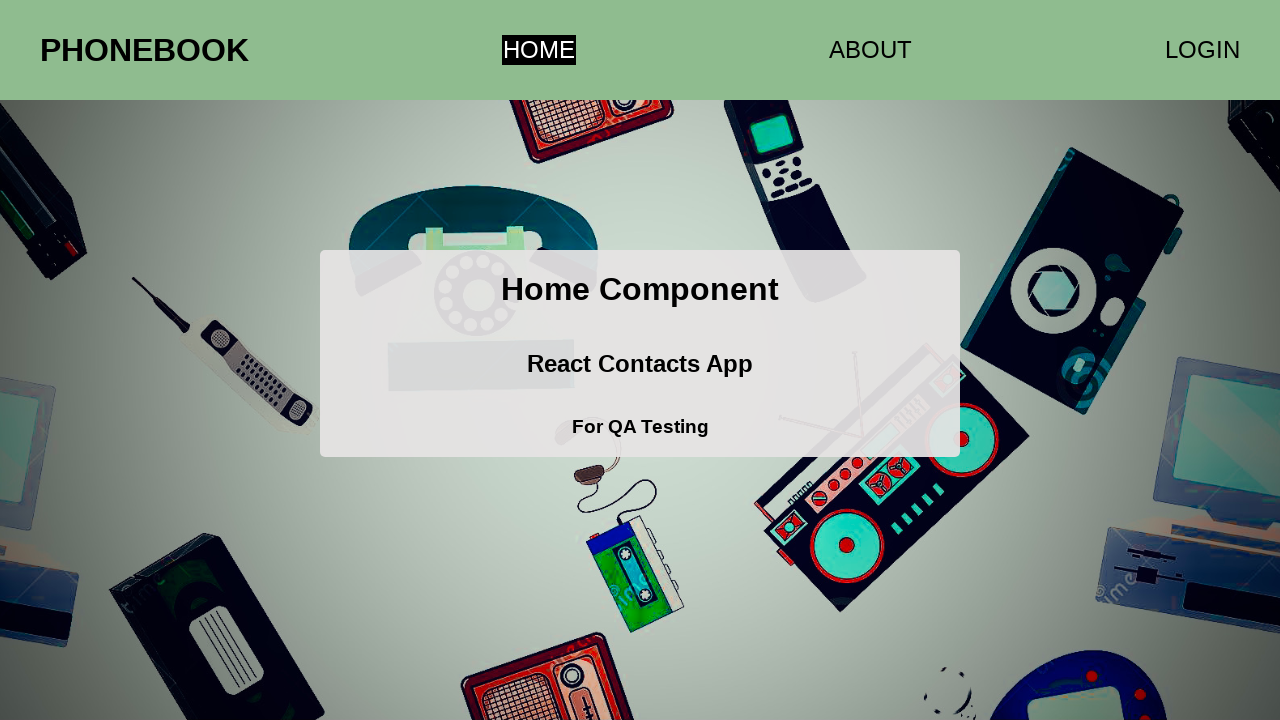

Verified element with 'active' class exists
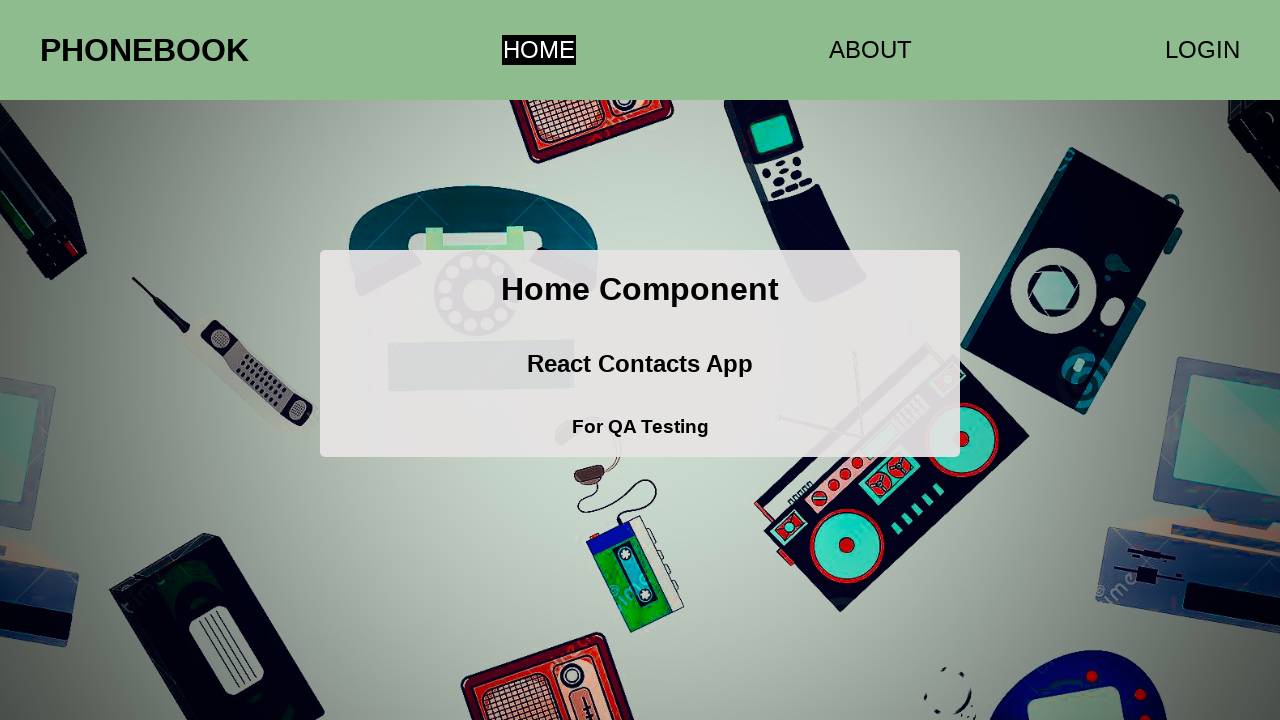

Verified LOGIN link exists on the page
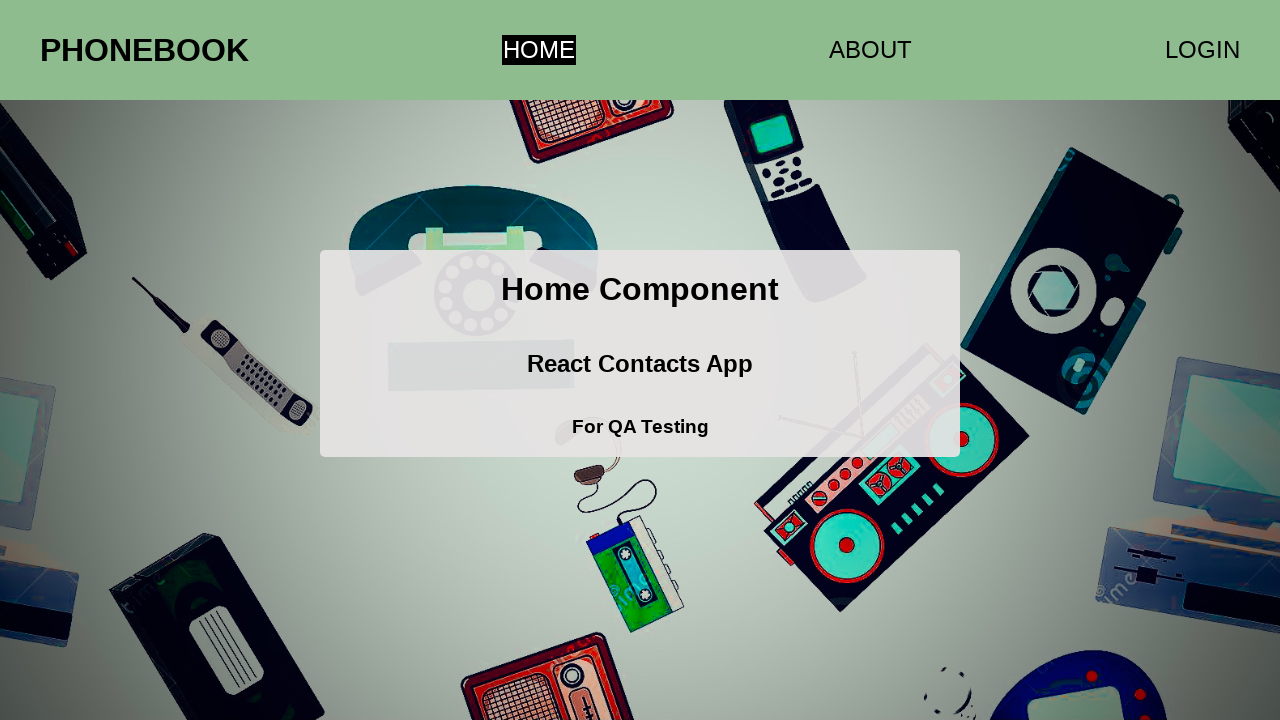

Verified links containing 'BO' text exist on the page
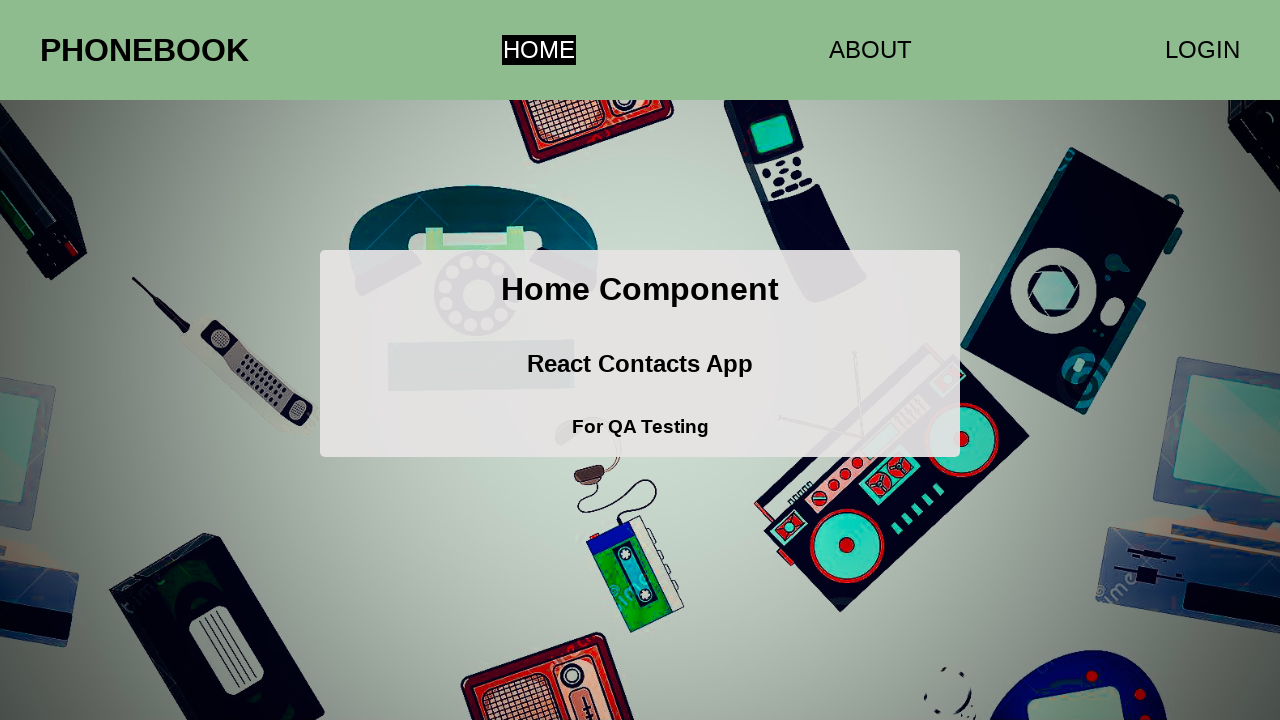

Verified h1 element exists on the page
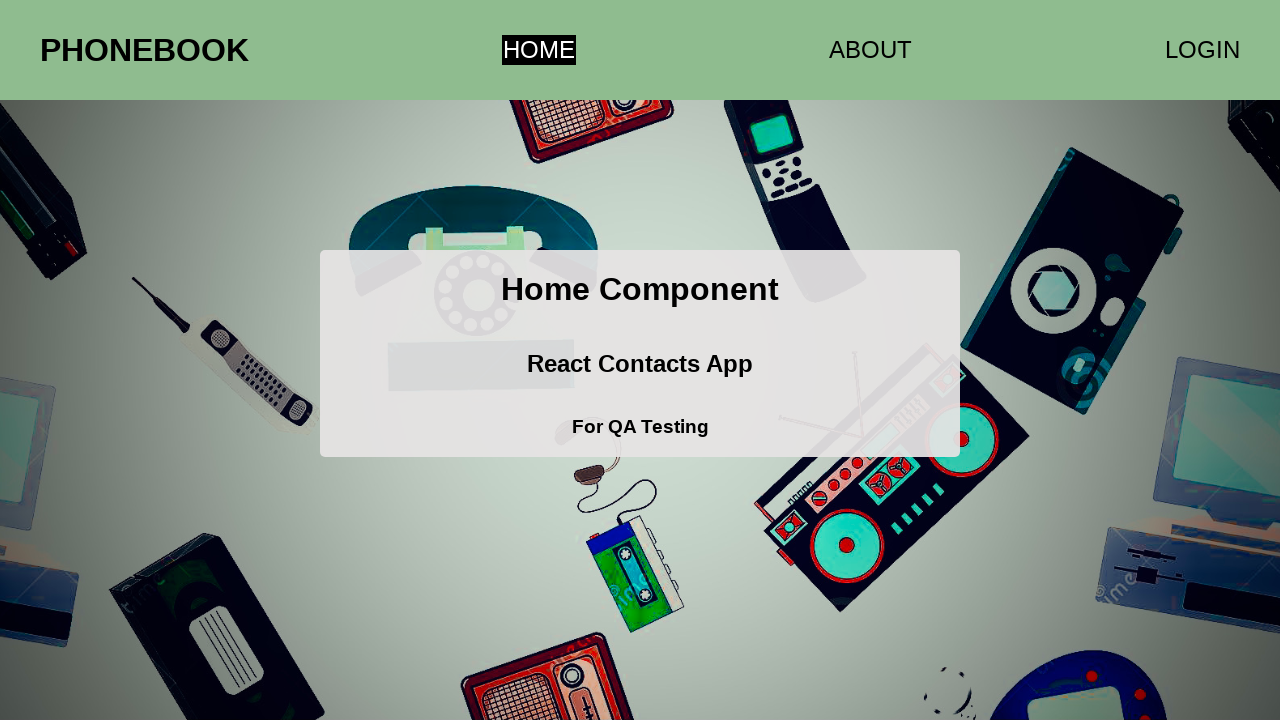

Verified HOME link exists on the page
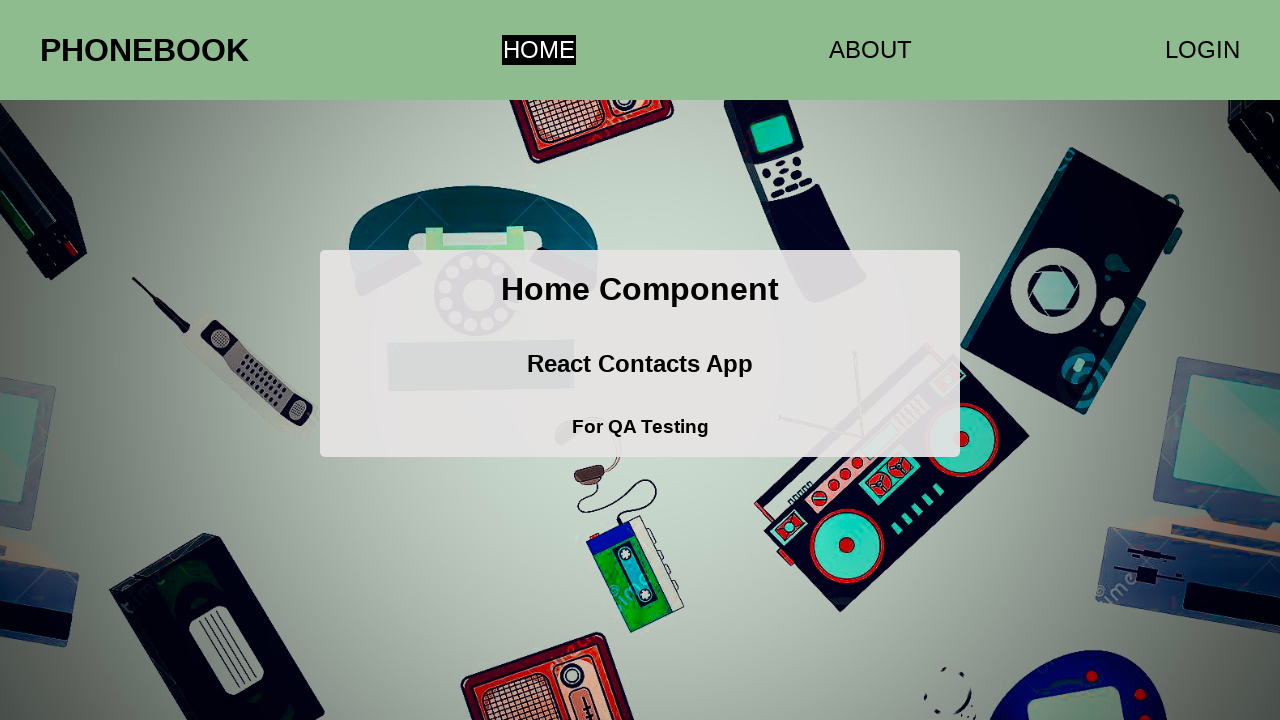

Clicked on LOGIN link to verify it's interactive at (1202, 50) on a:has-text('LOGIN')
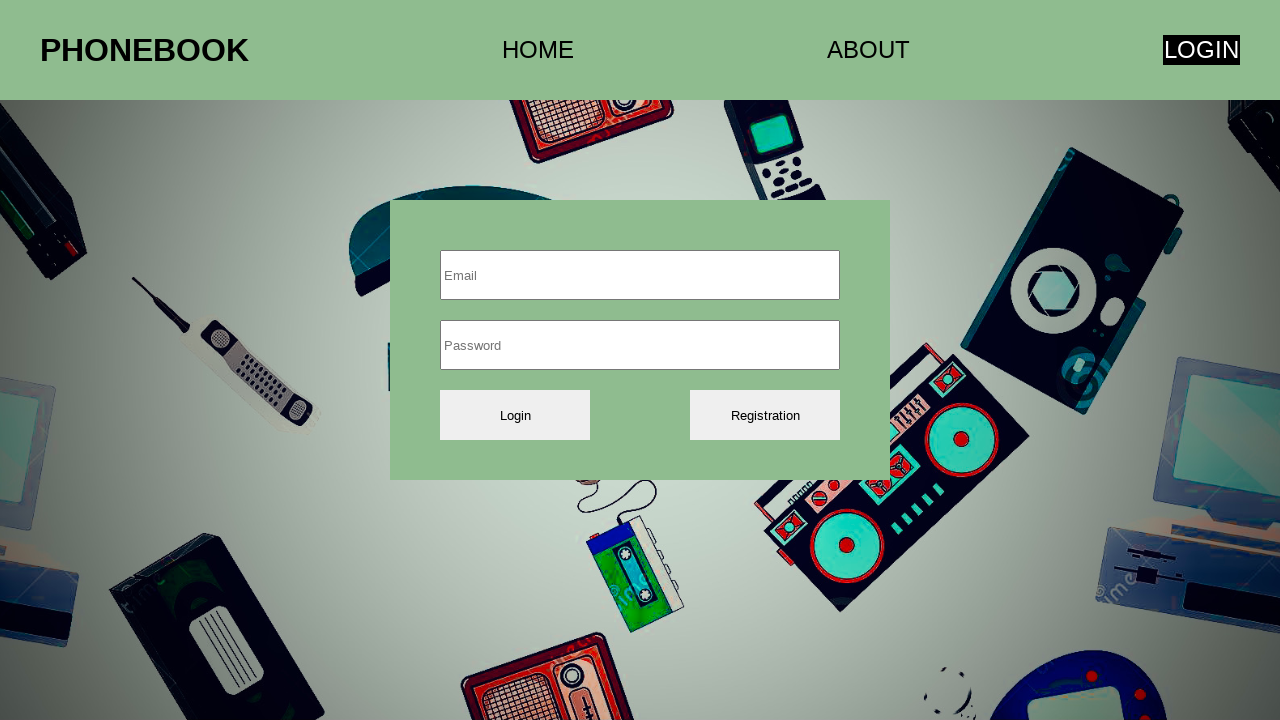

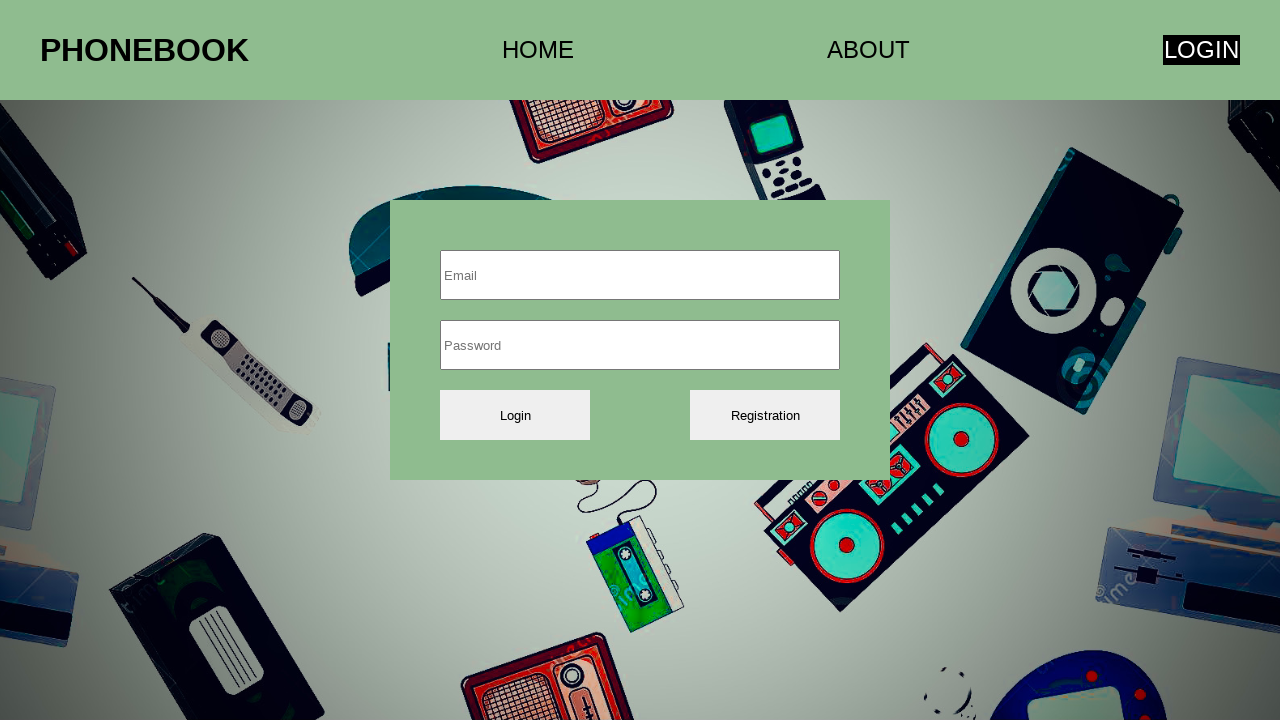